Tests a math puzzle form by reading a value from an element's attribute, calculating a logarithmic result, filling the answer field, checking required checkboxes, and submitting the form.

Starting URL: http://suninjuly.github.io/get_attribute.html

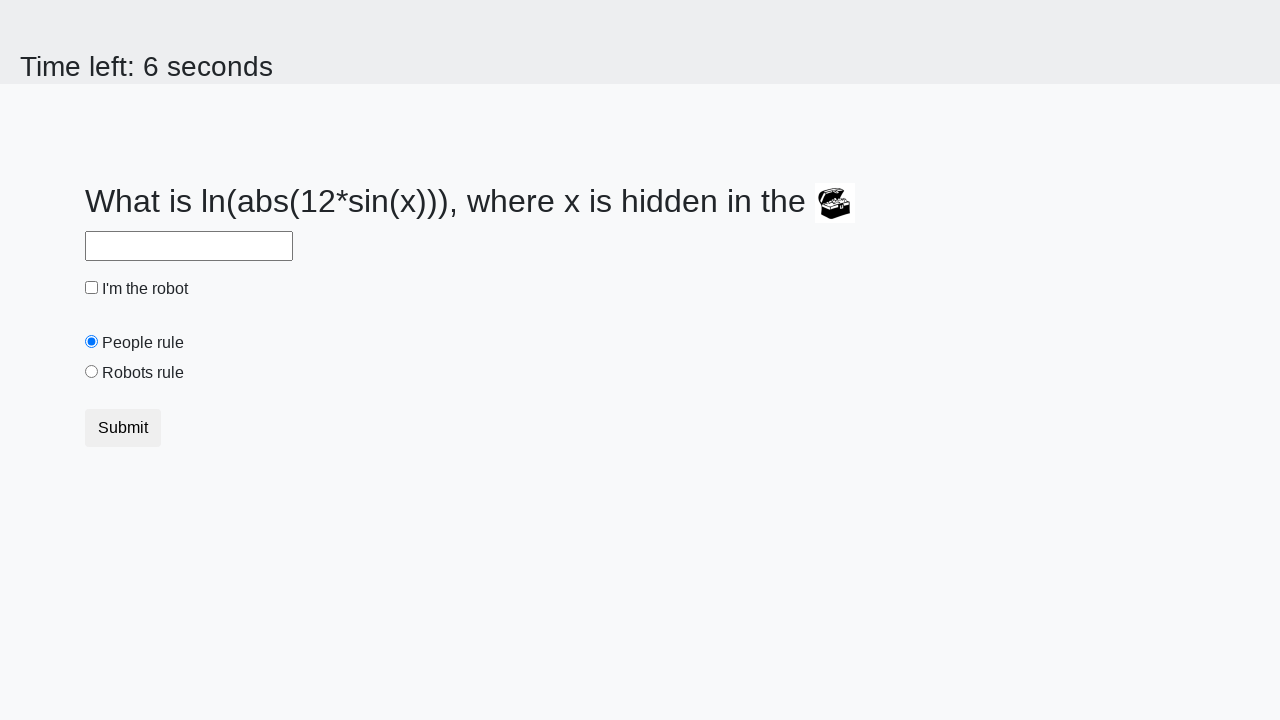

Located treasure element with ID 'treasure'
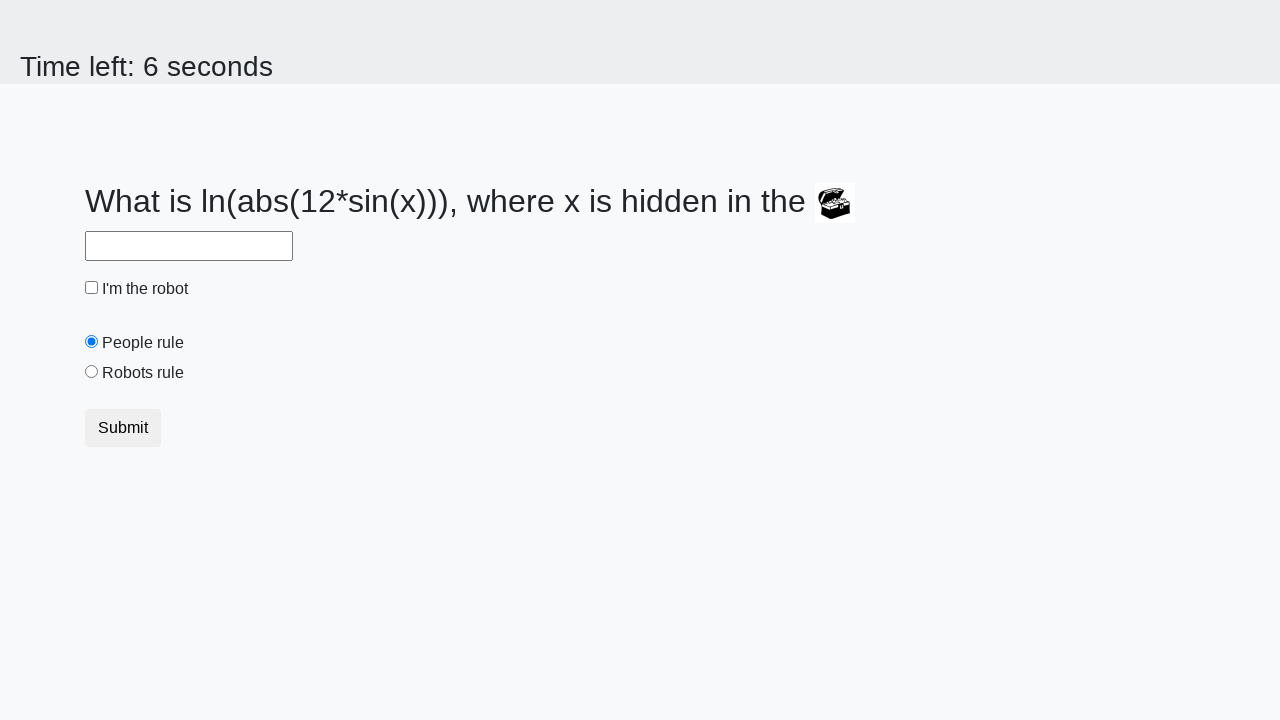

Retrieved 'valuex' attribute from treasure element
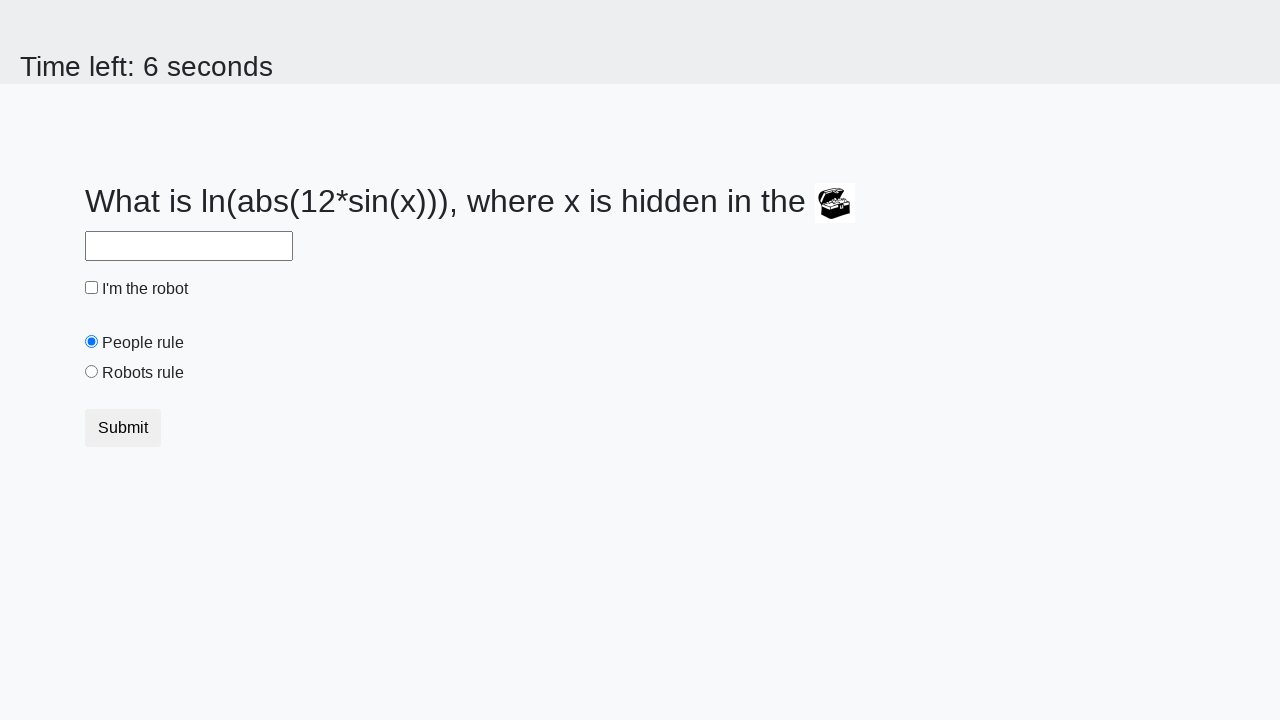

Calculated logarithmic result: log(abs(12*sin(17))) = 2.4455393174413893
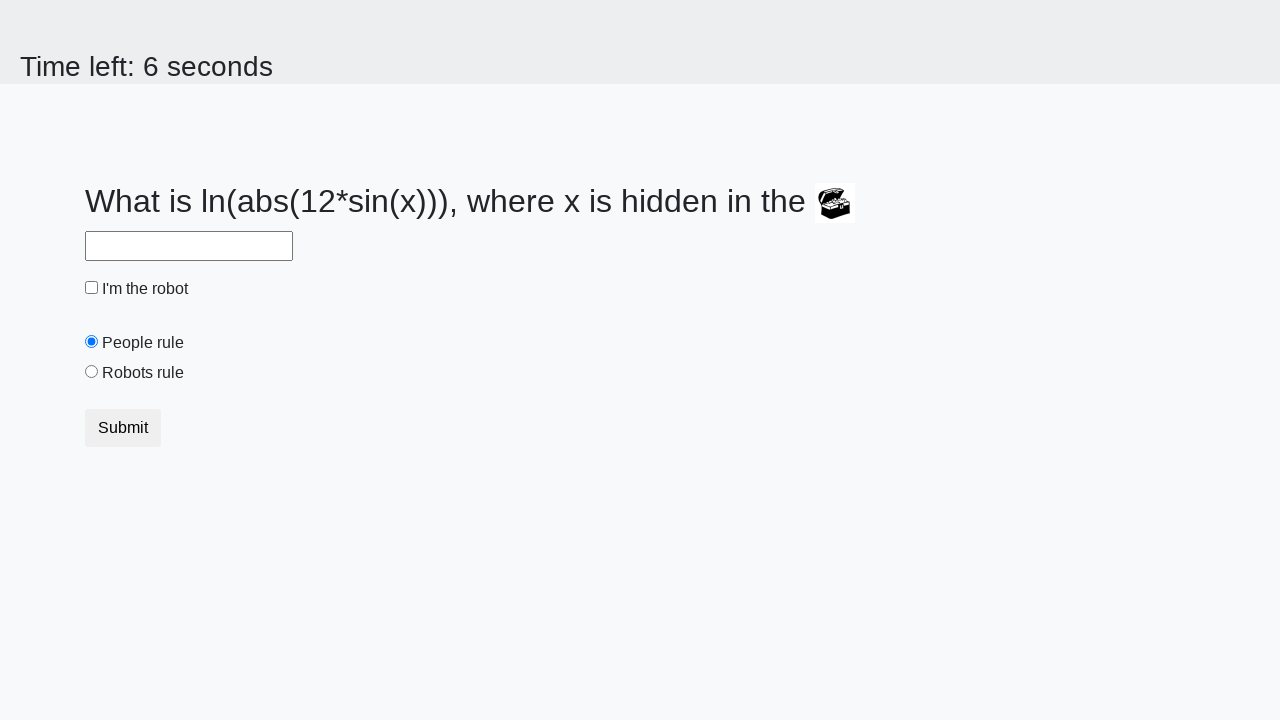

Filled answer field with calculated value on #answer
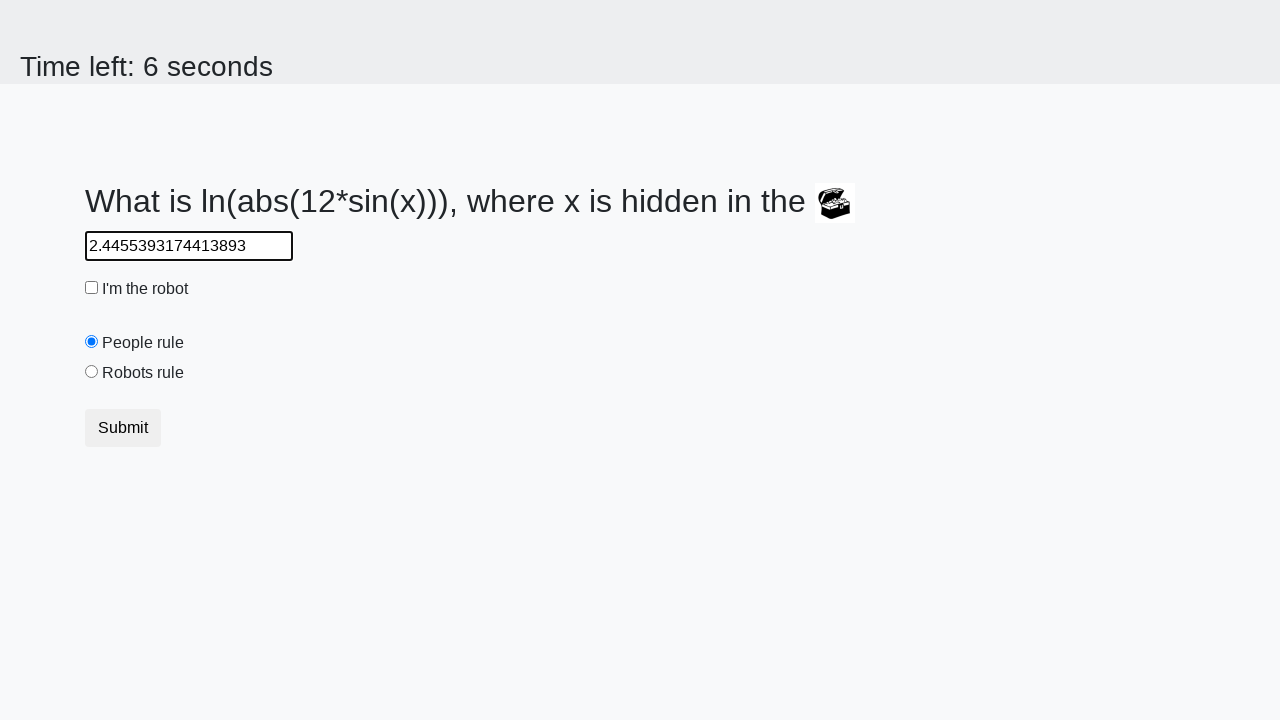

Checked robot checkbox at (92, 288) on #robotCheckbox
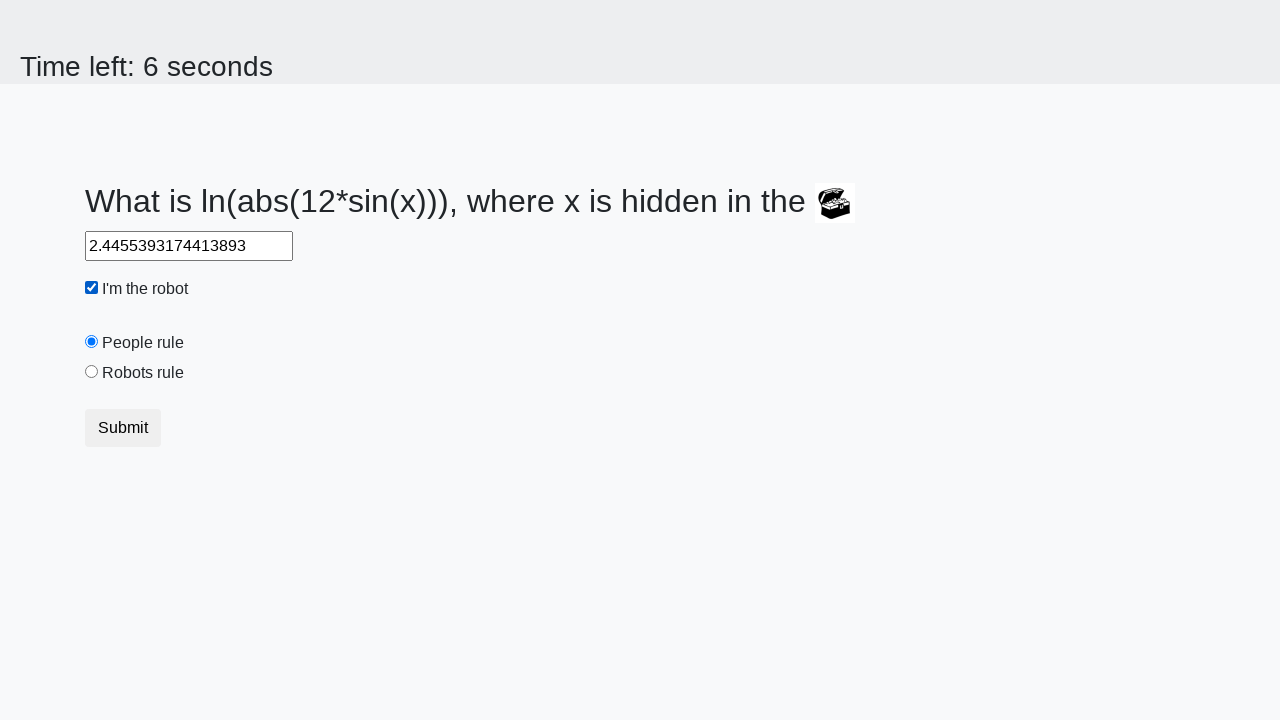

Checked robots rule checkbox at (92, 372) on #robotsRule
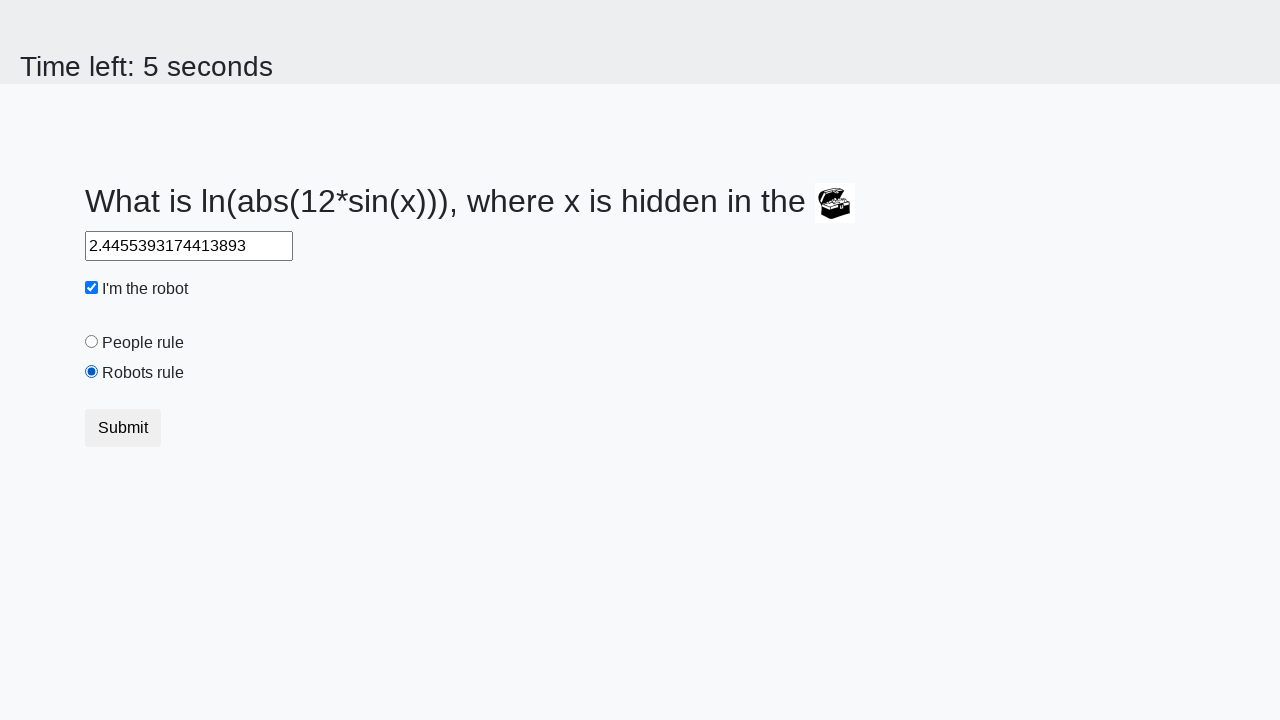

Clicked submit button to submit form at (123, 428) on button.btn
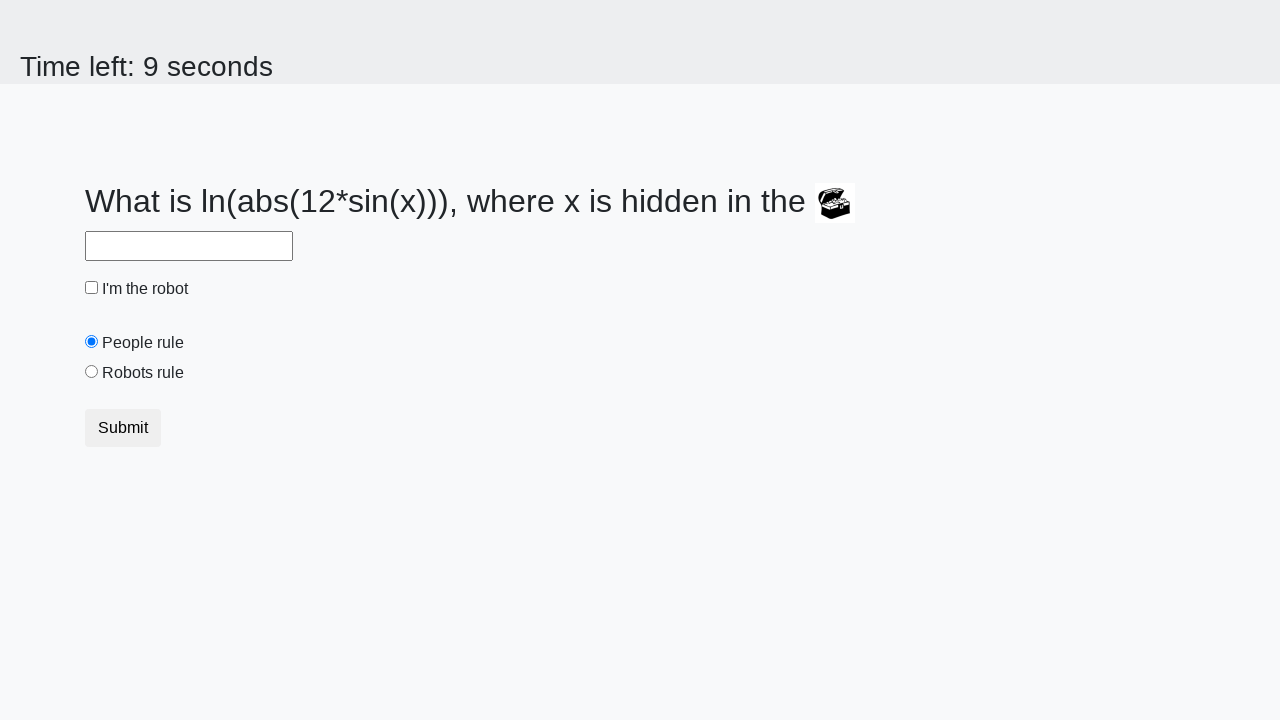

Waited 1000ms for form submission to process
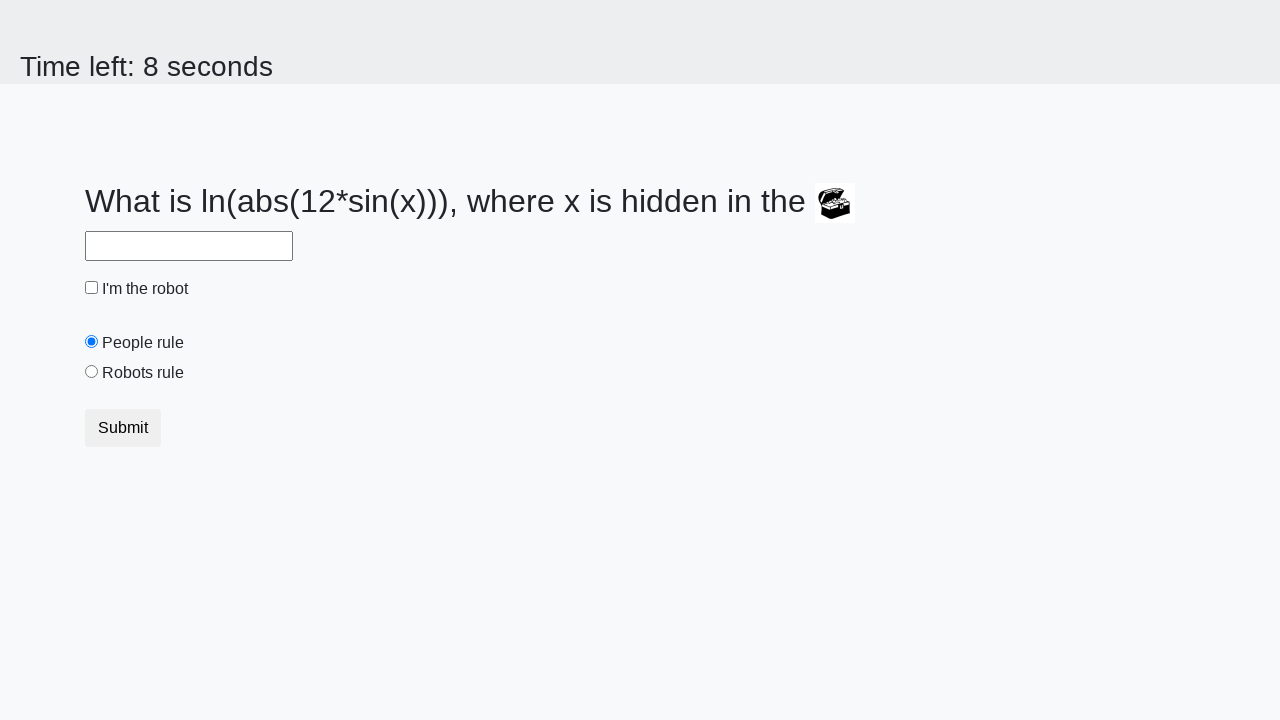

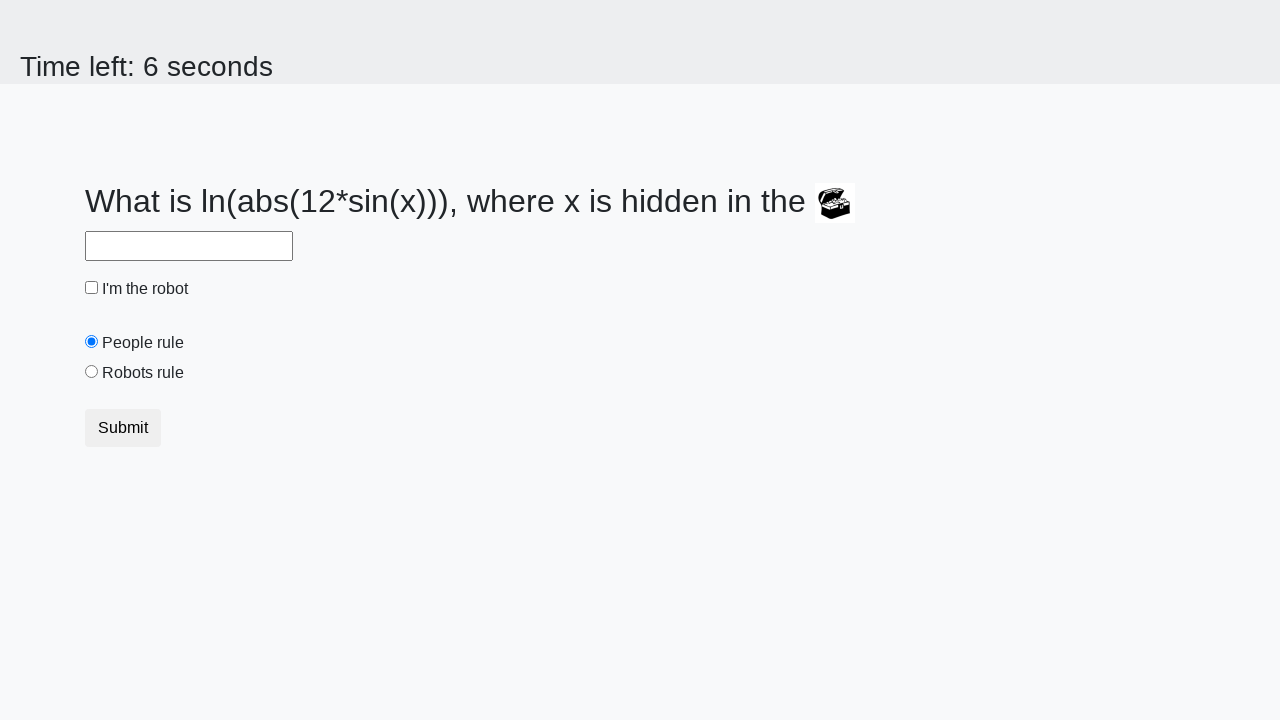